Navigates to a fishing guide booking page and scrolls through the entire page from top to bottom to load all content.

Starting URL: https://guidesly.com/book-a-guide/guide-details/Tuna-Wahoo-Charters?tripDate=2023-04-21&guests=1

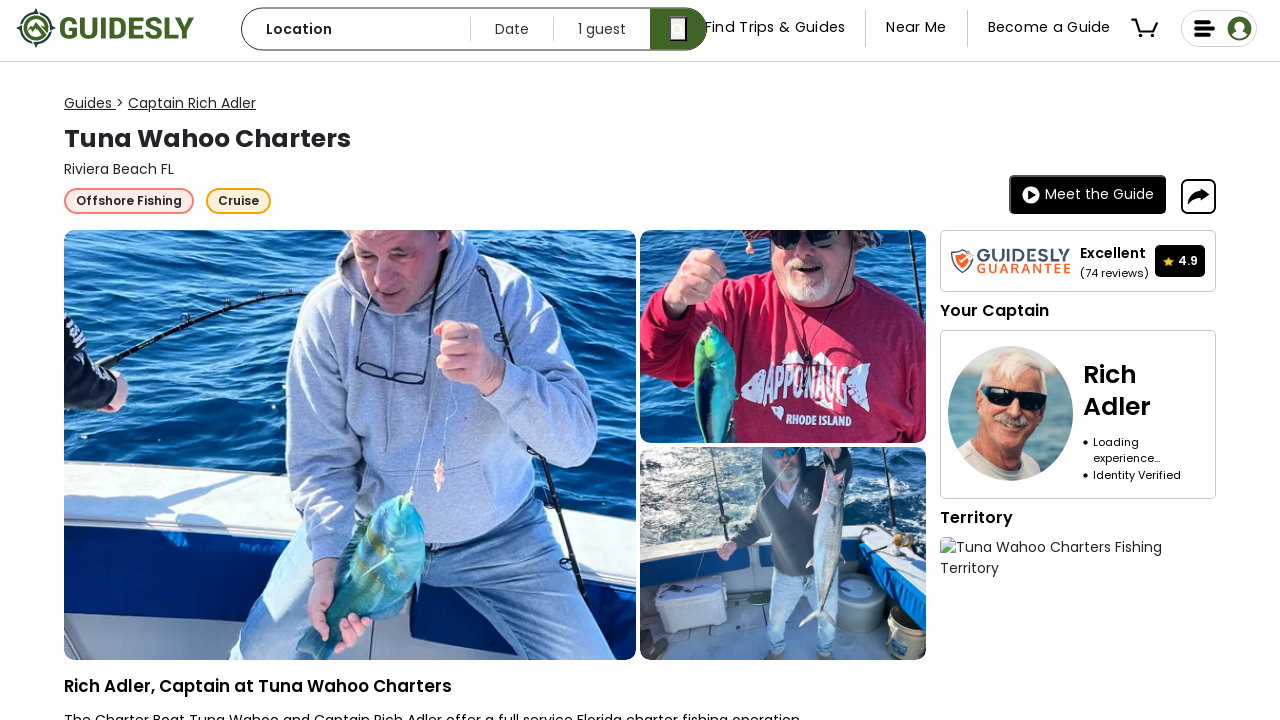

Navigated to fishing guide booking page for Tuna-Wahoo-Charters
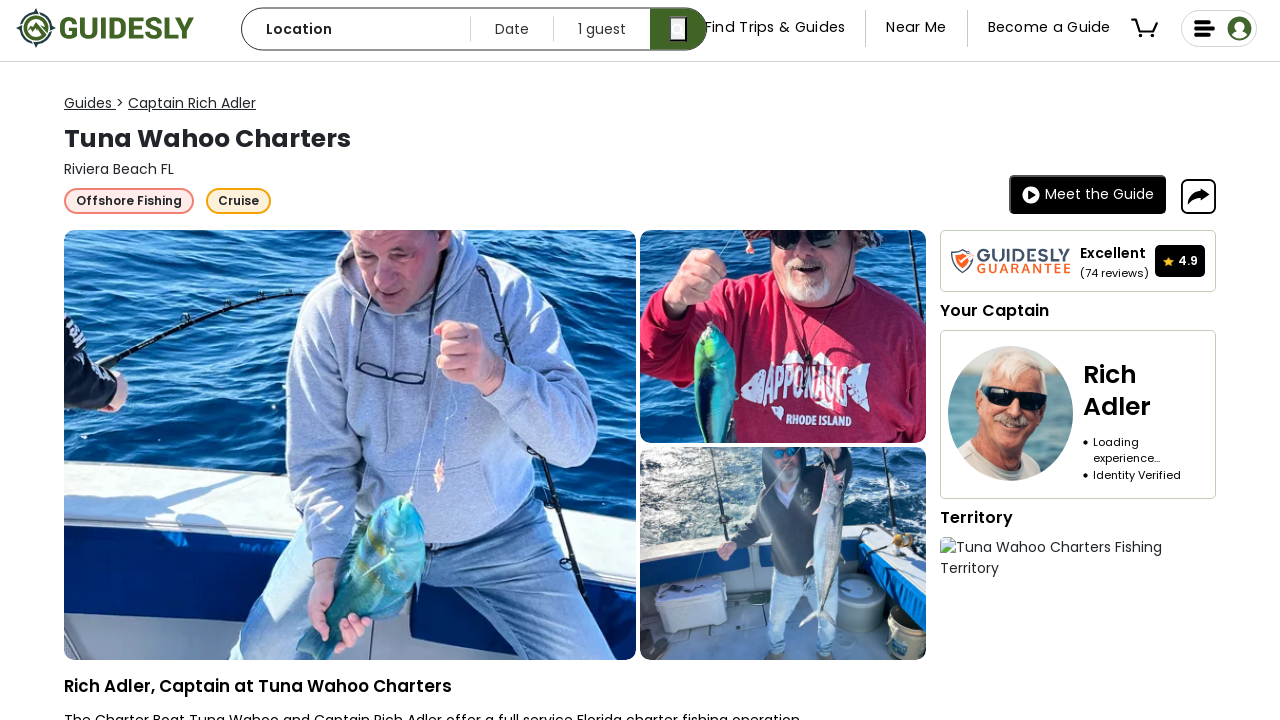

Page content loaded (domcontentloaded state)
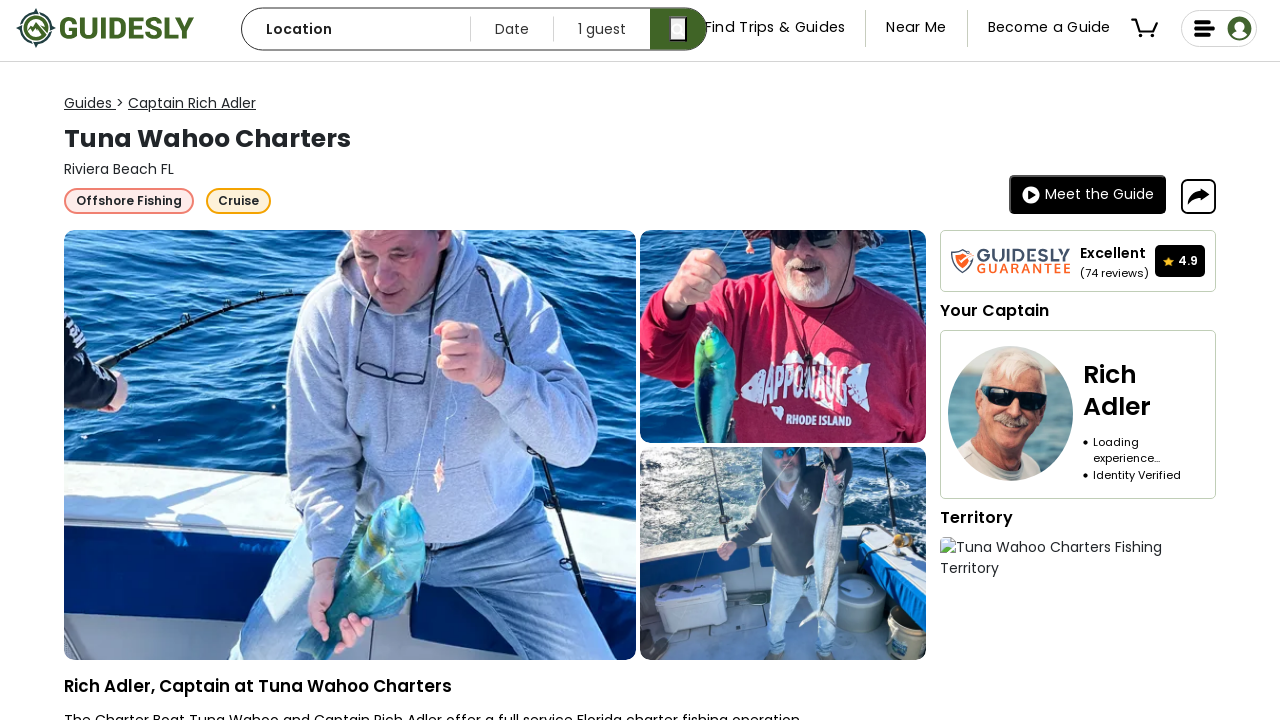

Calculated total page height: 4687px
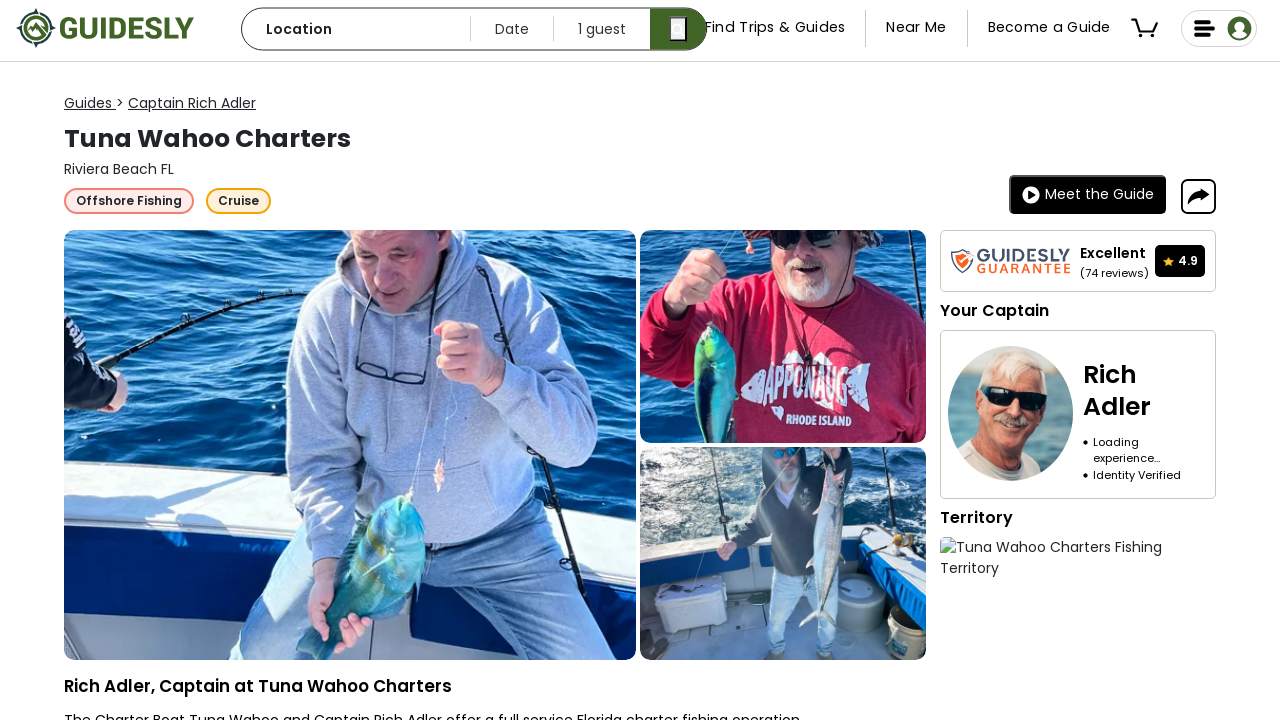

Calculated 11 scroll increments of 400px each
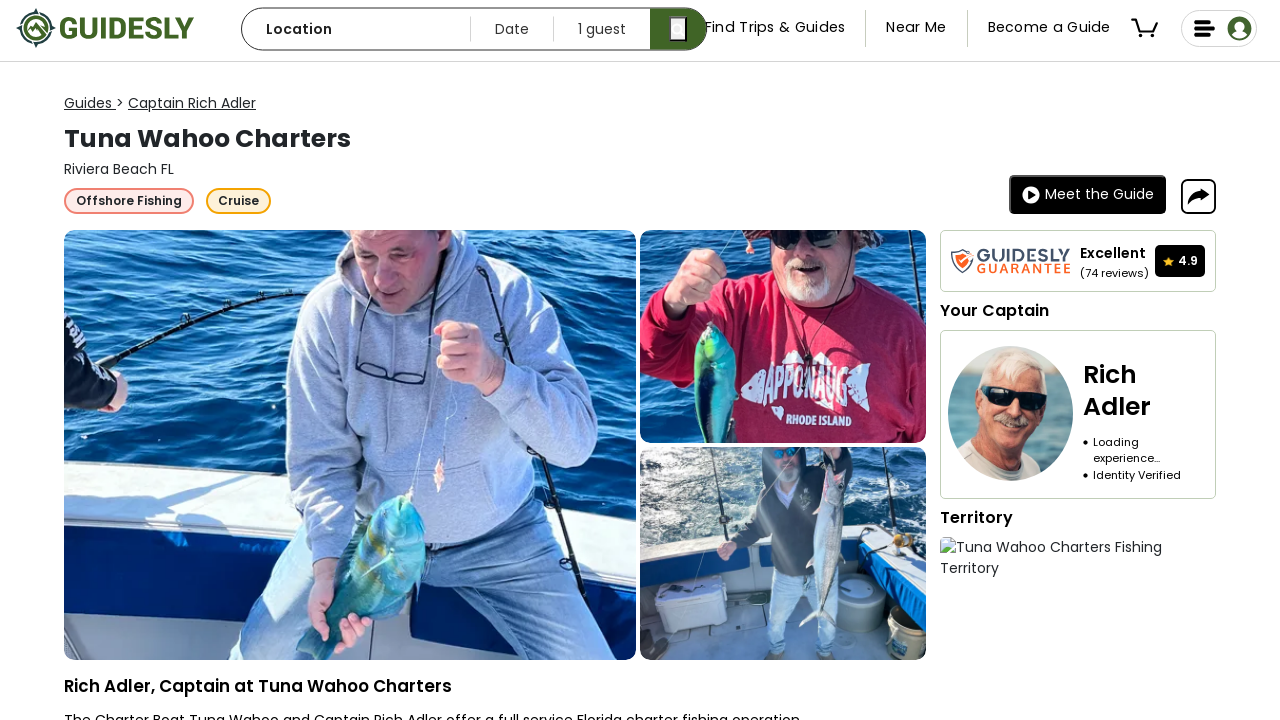

Scrolled to position 0px
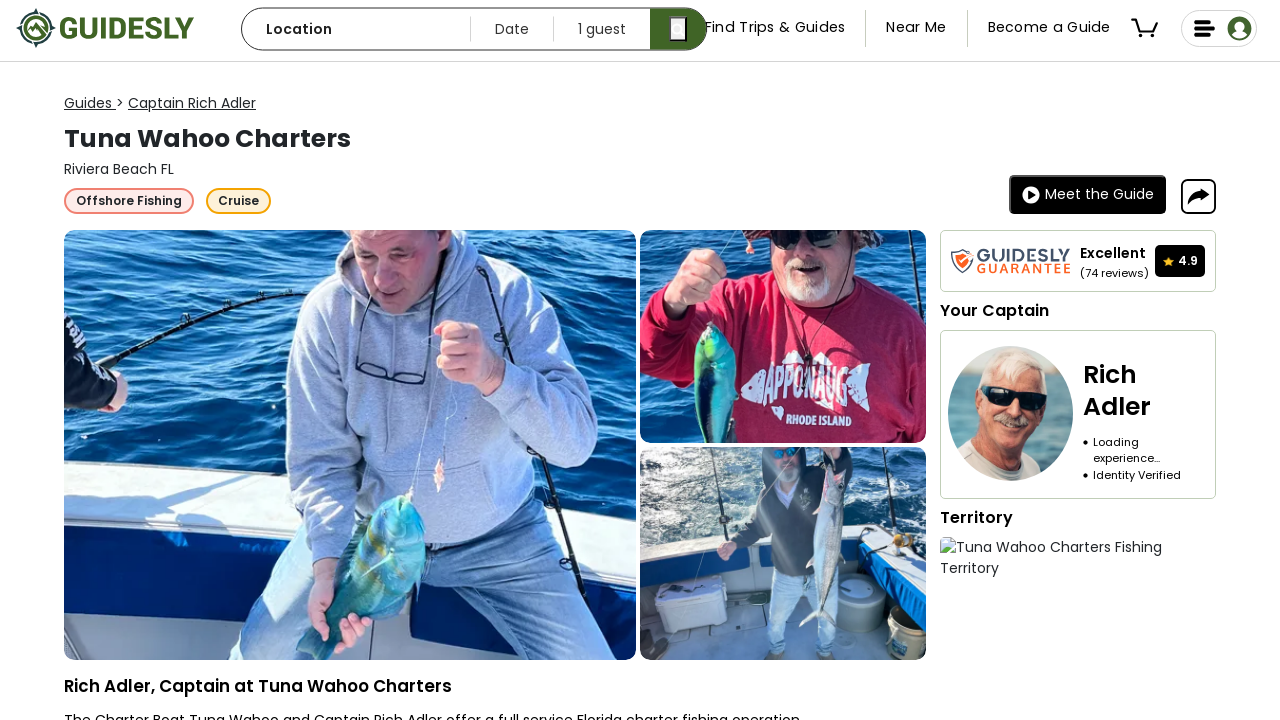

Waited 1 second for content to load at scroll position 0px
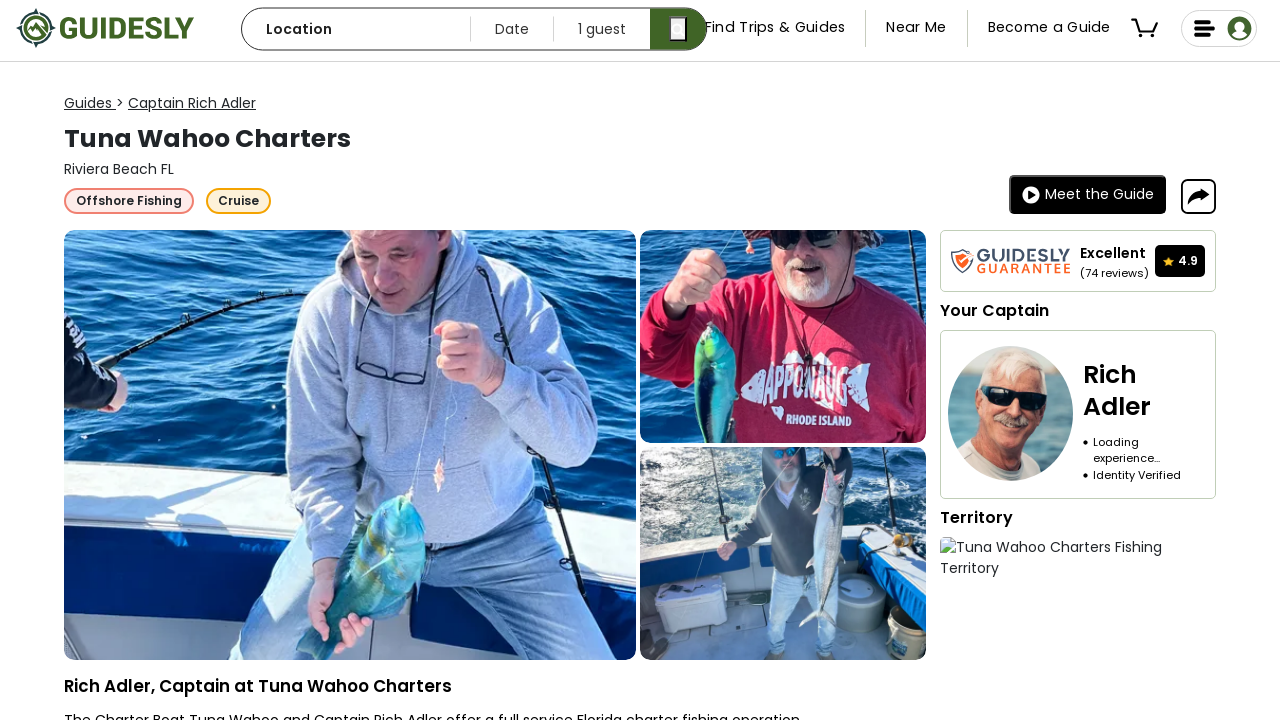

Scrolled to position 400px
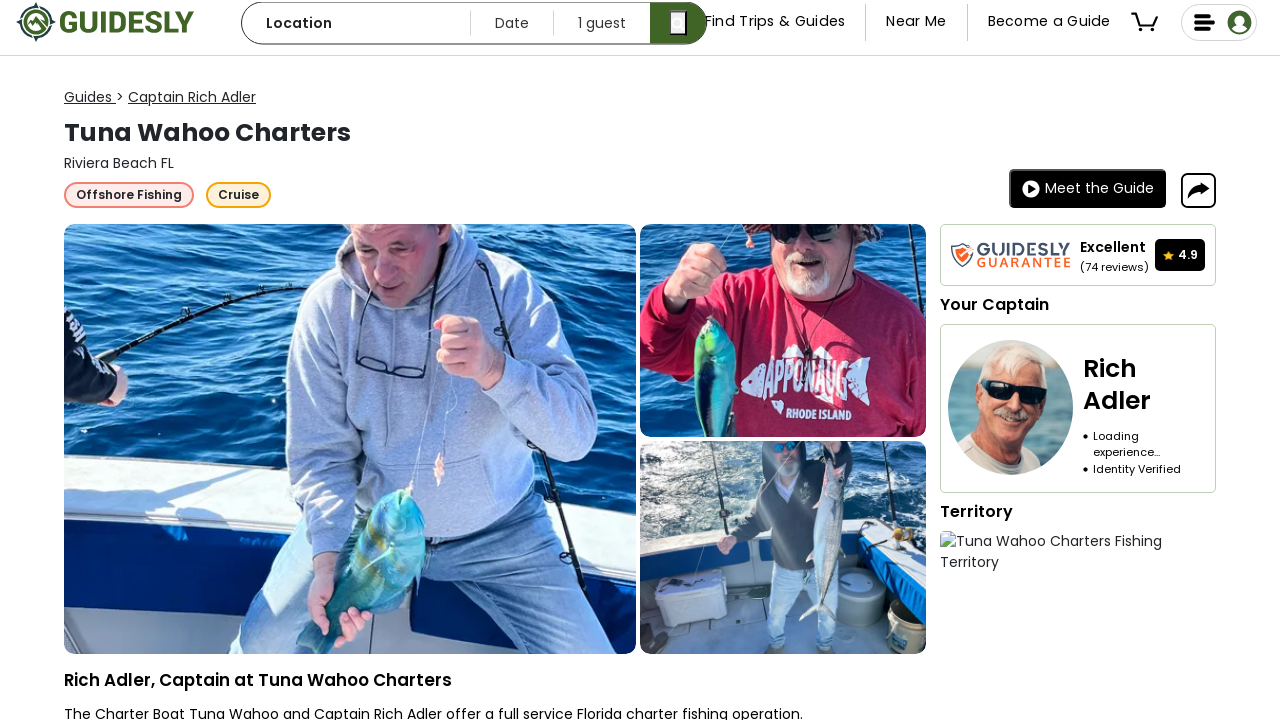

Waited 1 second for content to load at scroll position 400px
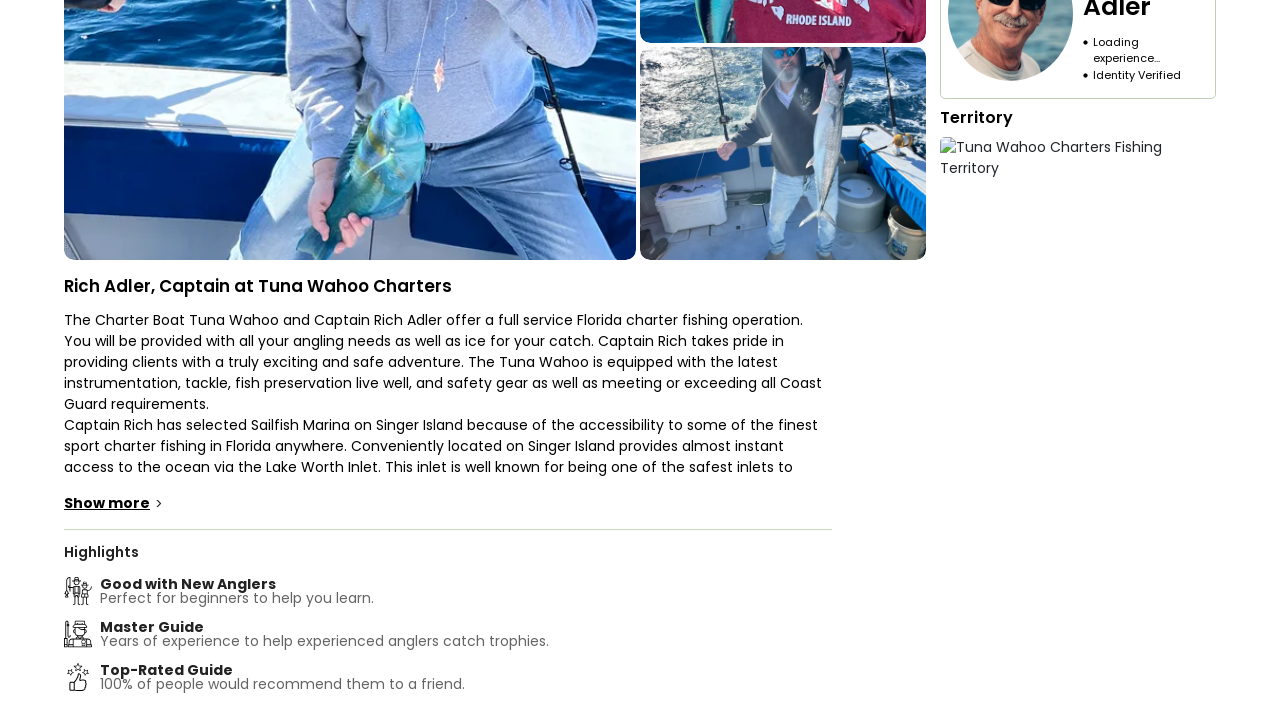

Scrolled to position 800px
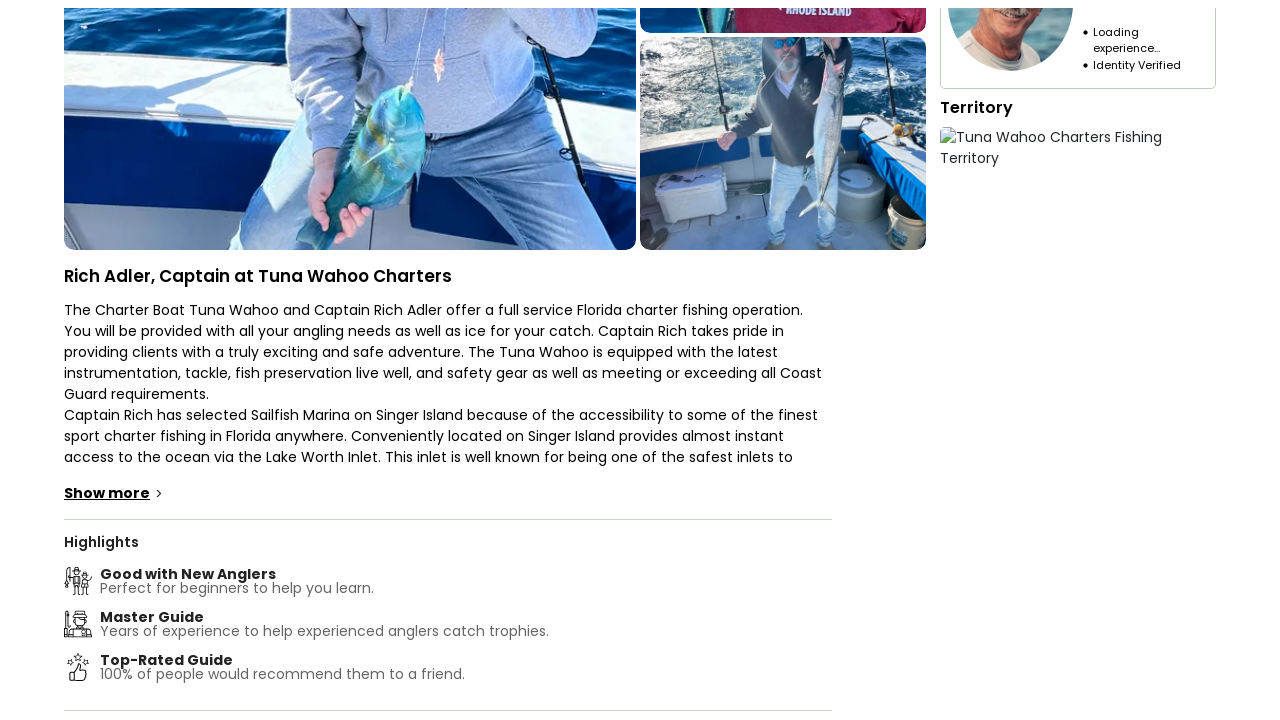

Waited 1 second for content to load at scroll position 800px
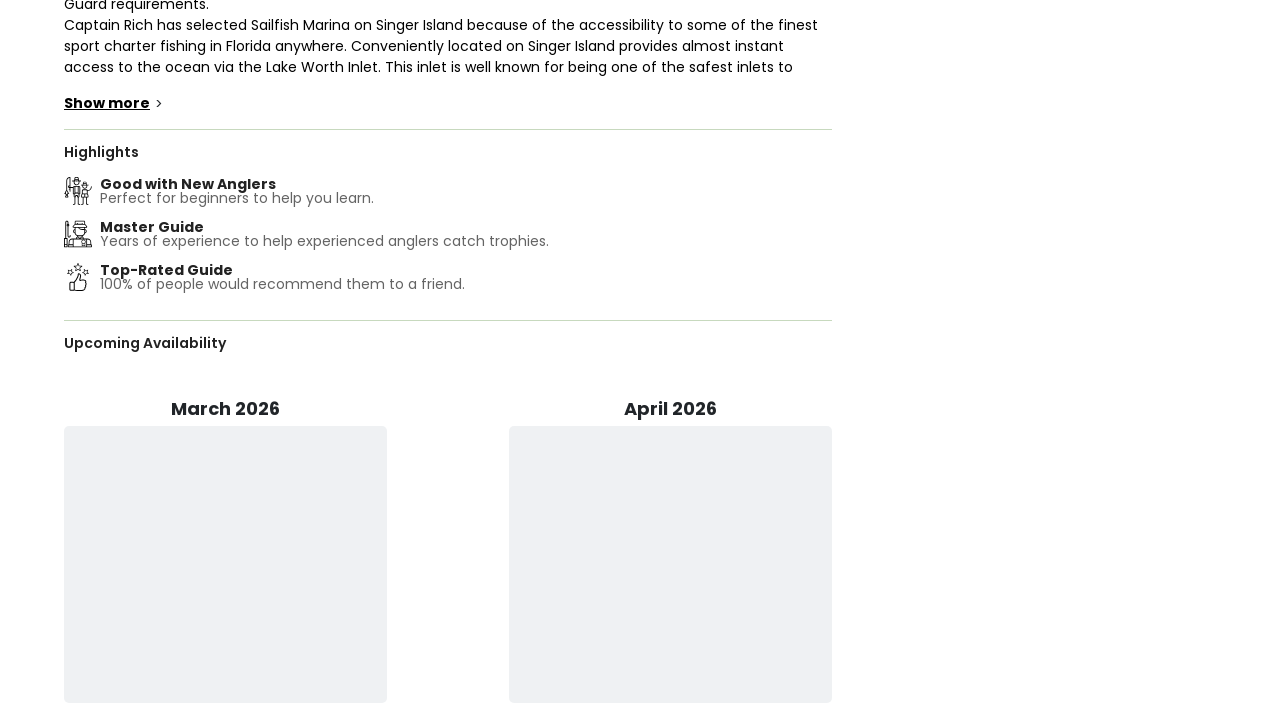

Scrolled to position 1200px
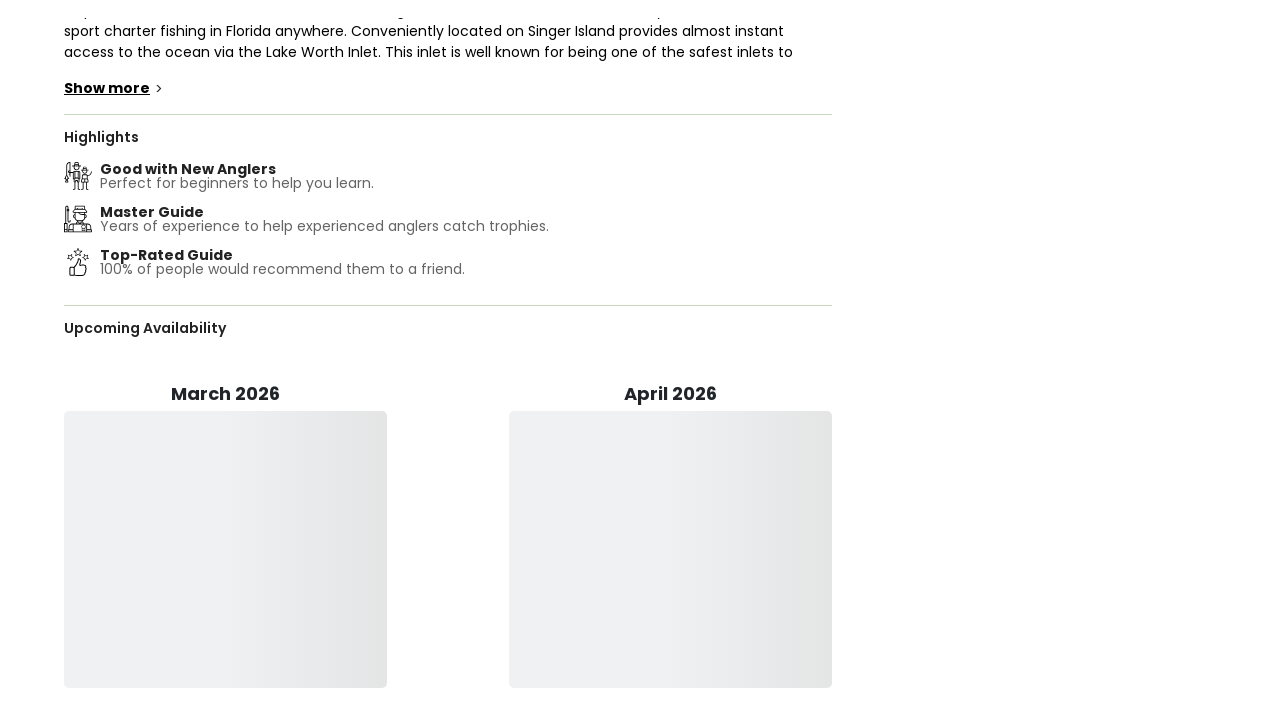

Waited 1 second for content to load at scroll position 1200px
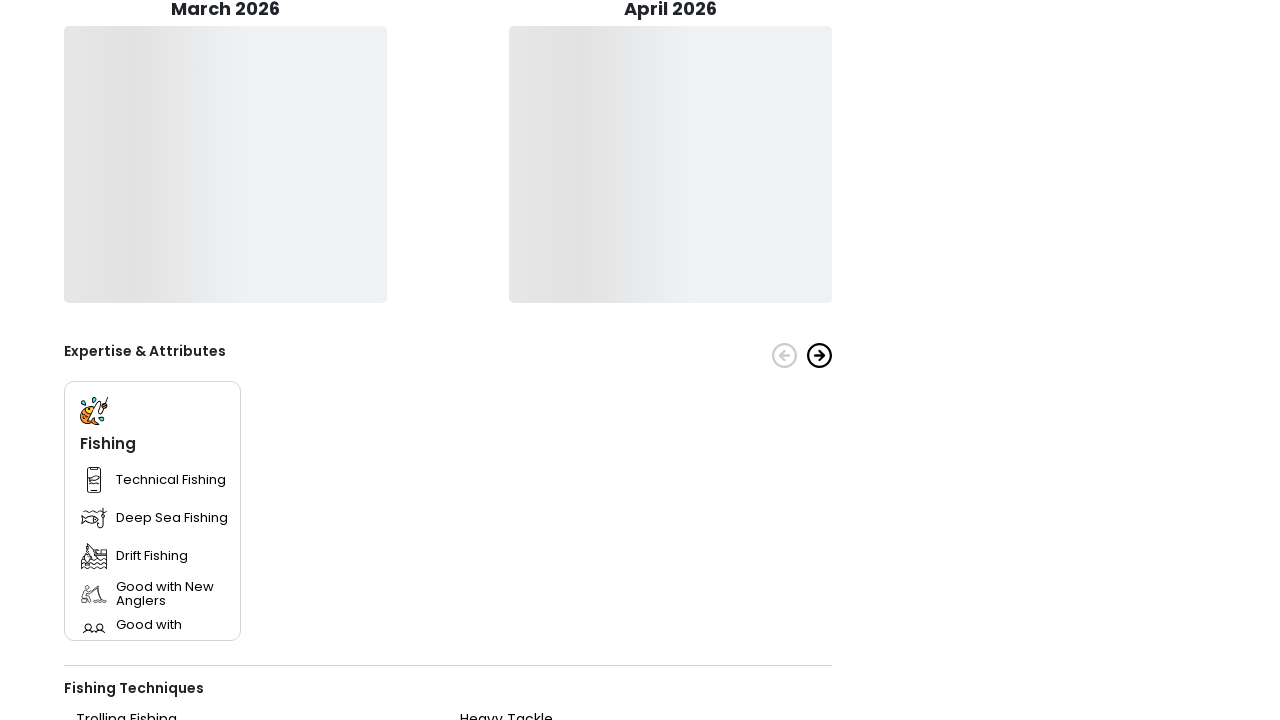

Scrolled to position 1600px
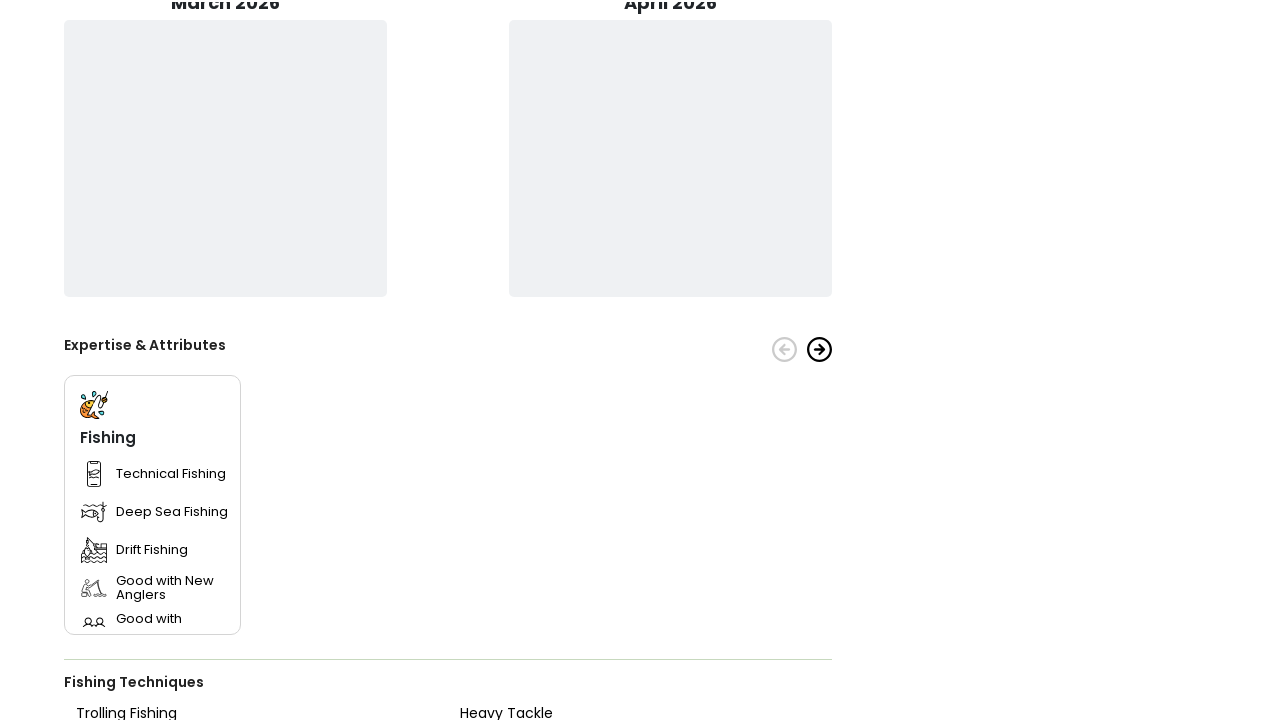

Waited 1 second for content to load at scroll position 1600px
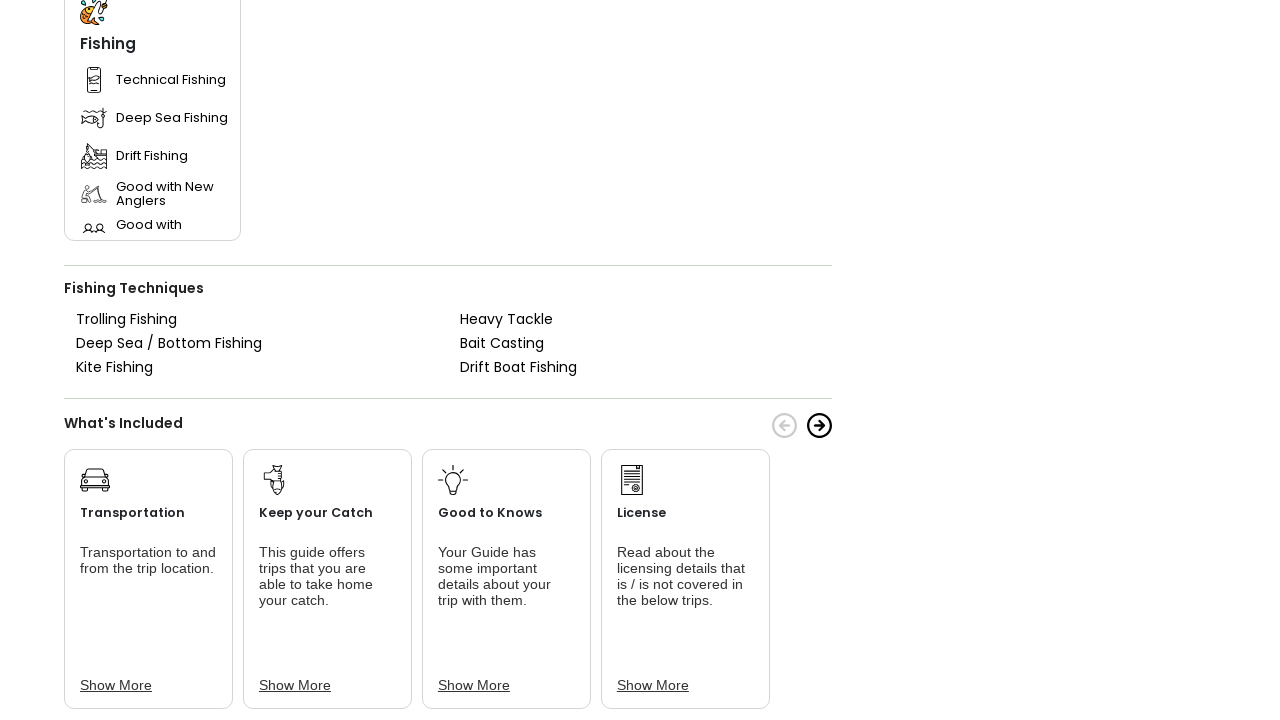

Scrolled to position 2000px
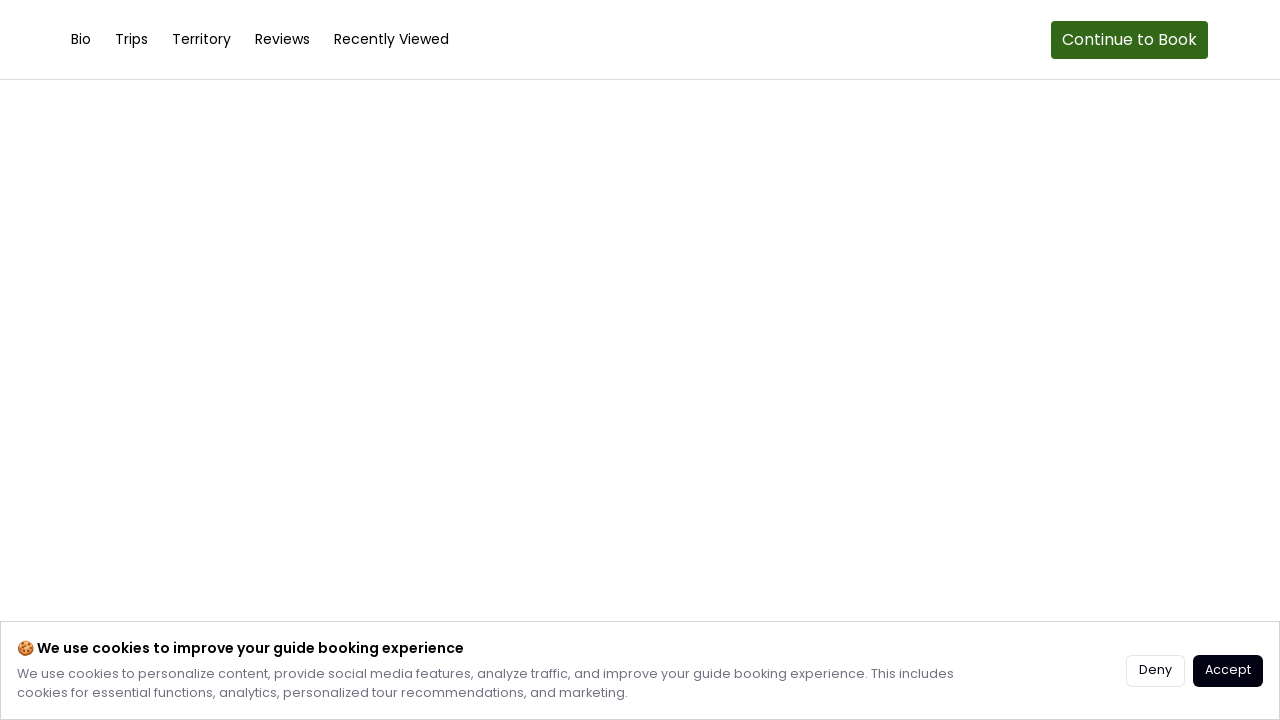

Waited 1 second for content to load at scroll position 2000px
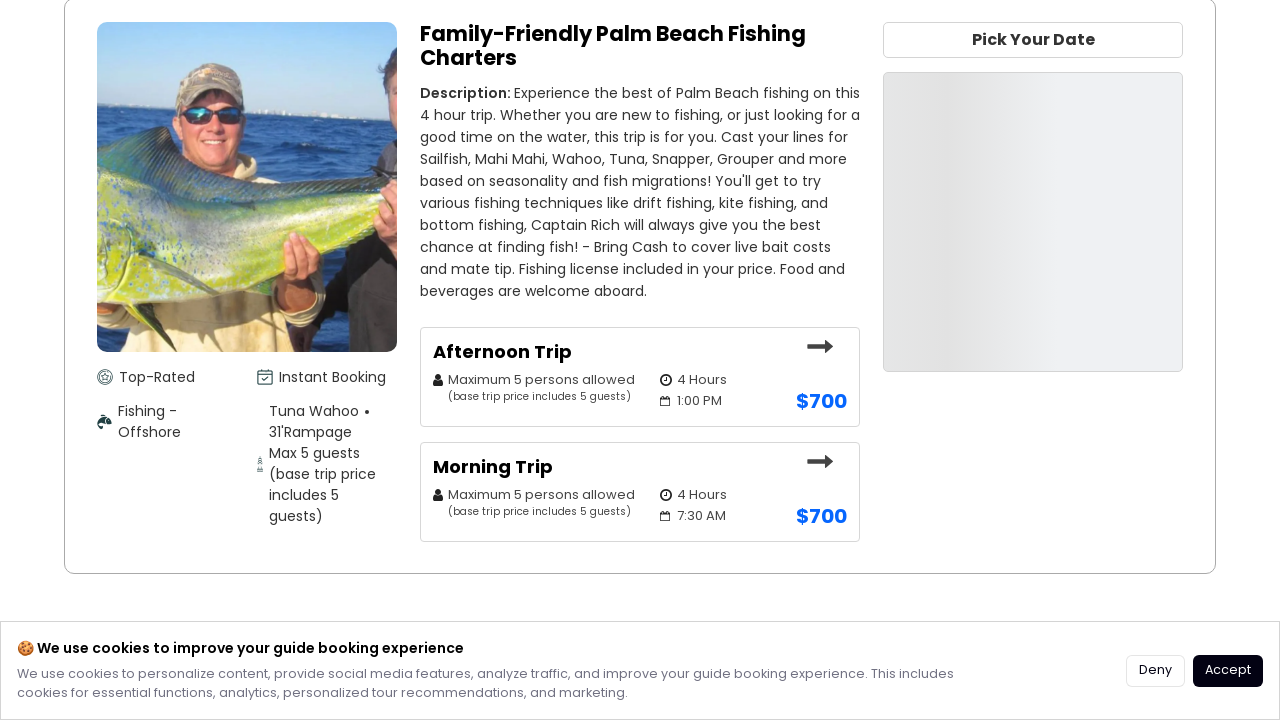

Scrolled to position 2400px
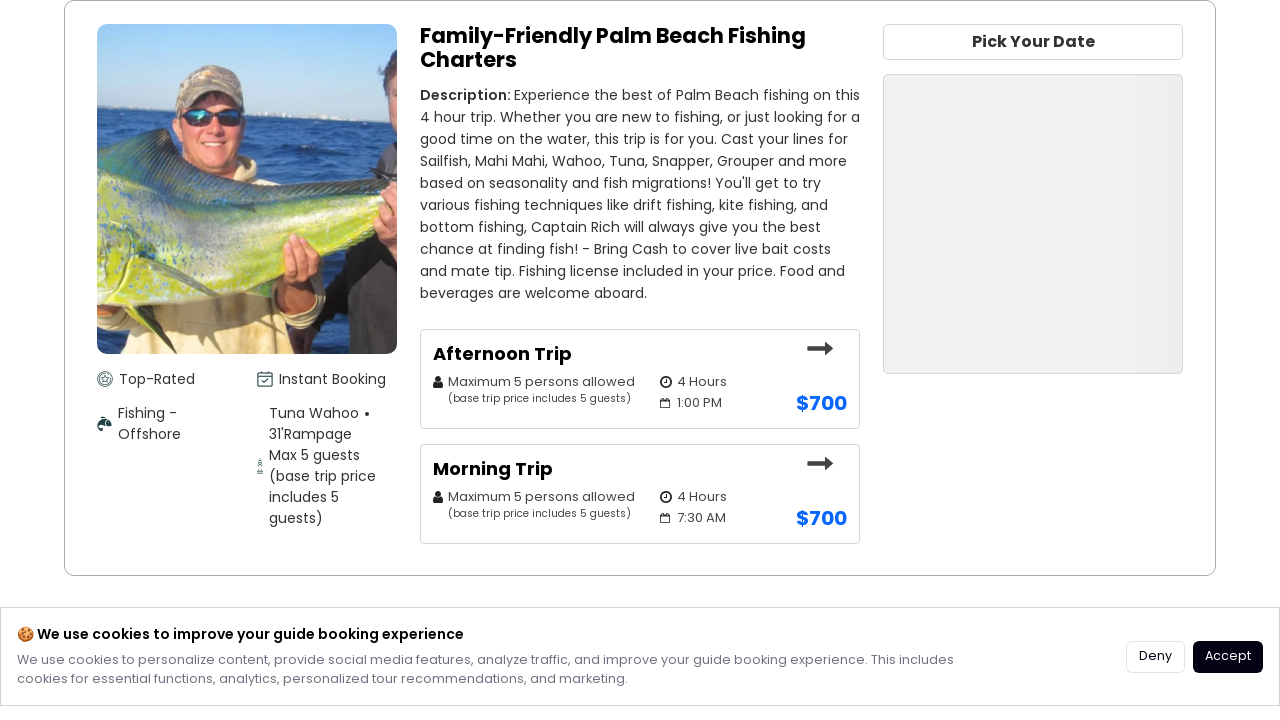

Waited 1 second for content to load at scroll position 2400px
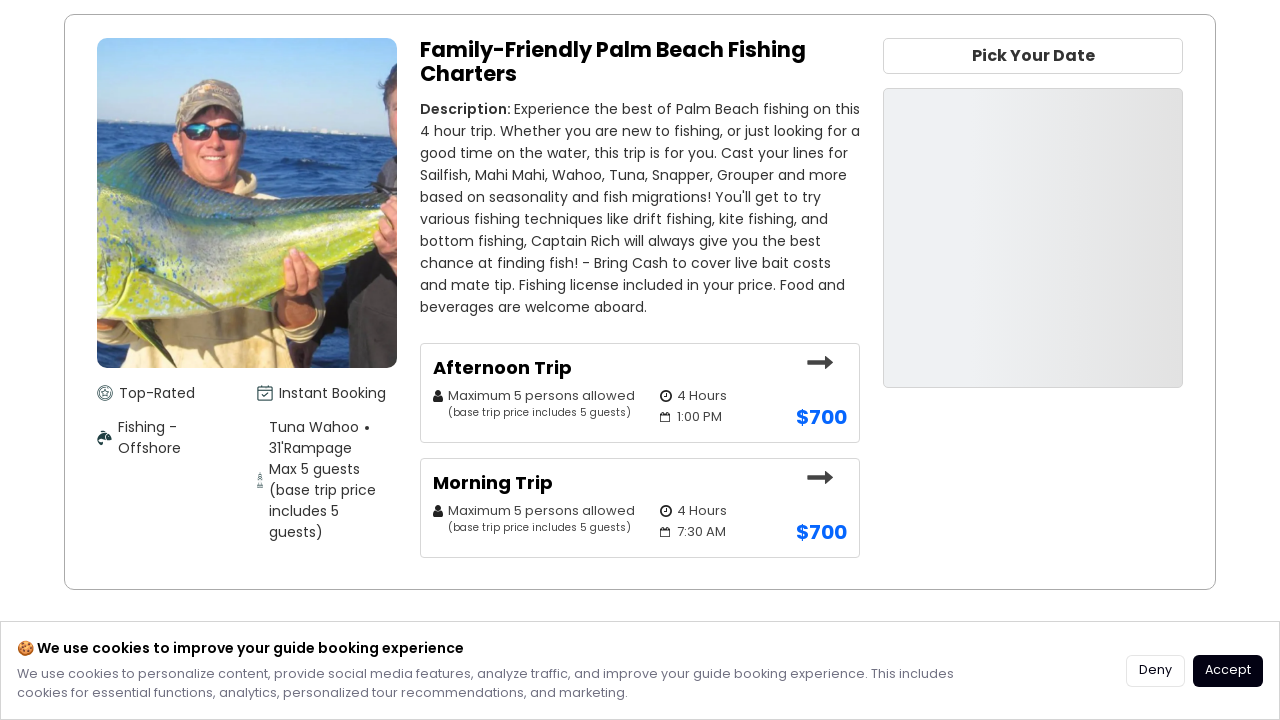

Scrolled to position 2800px
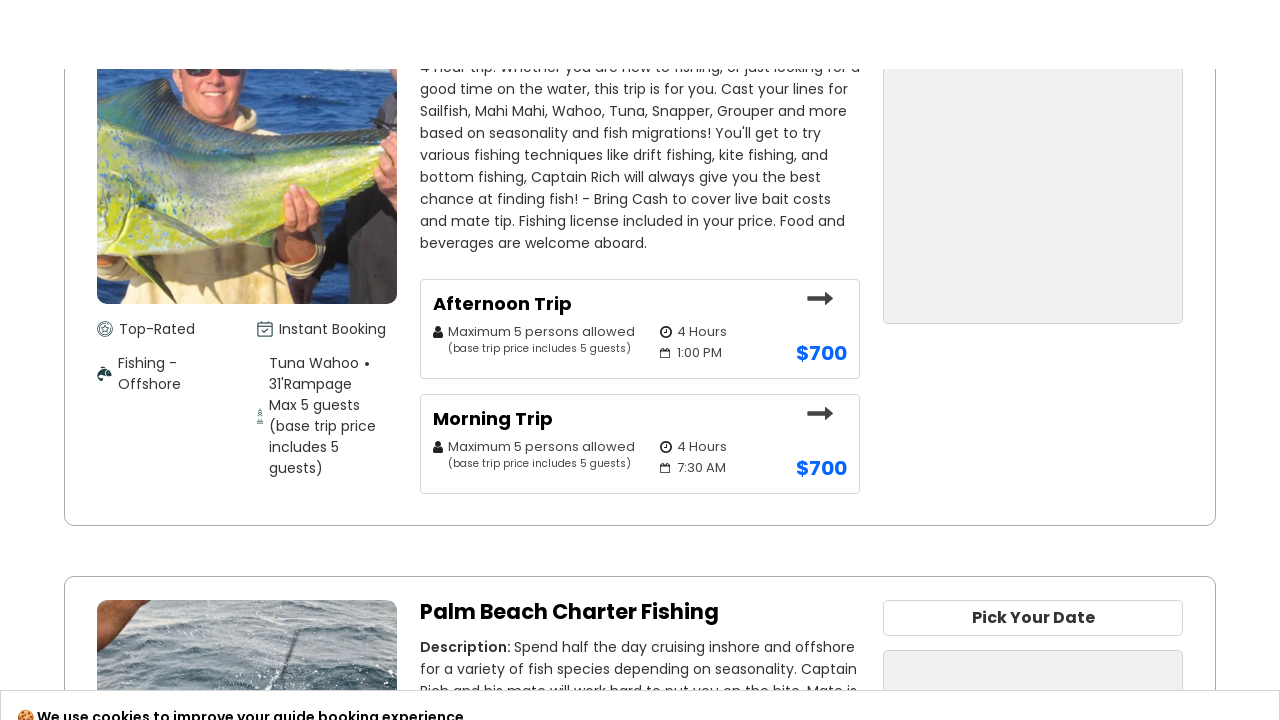

Waited 1 second for content to load at scroll position 2800px
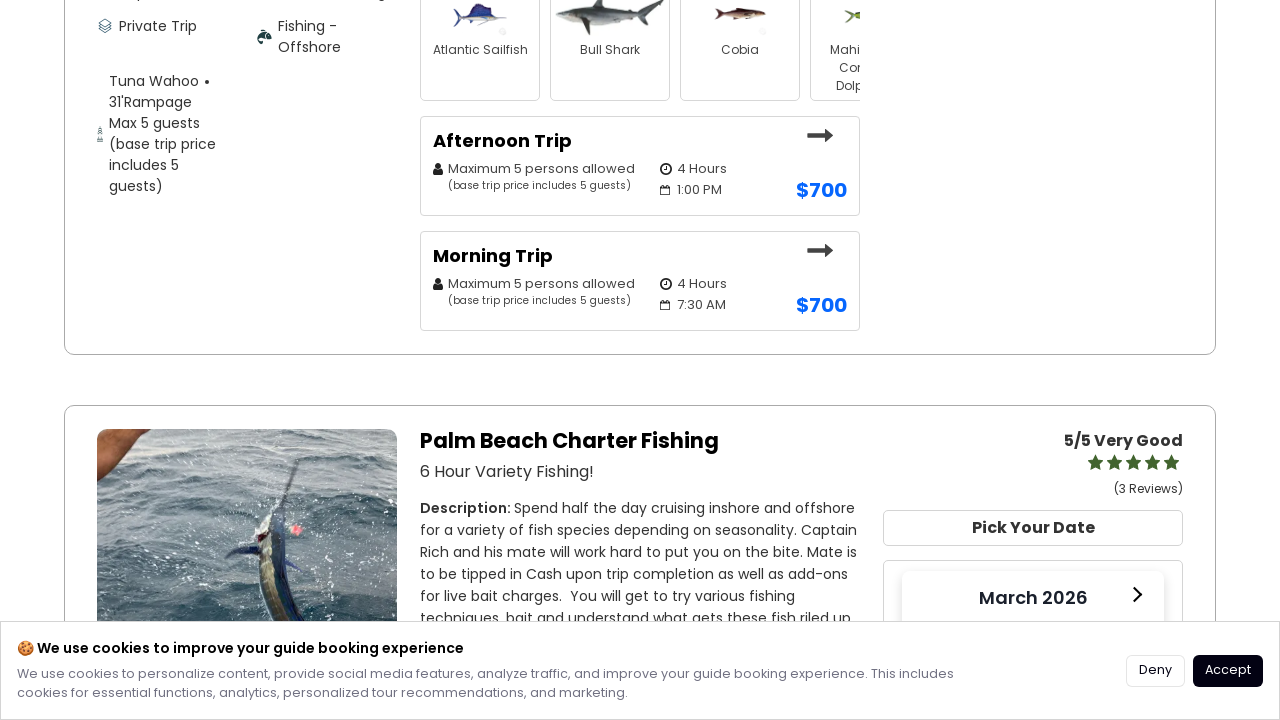

Scrolled to position 3200px
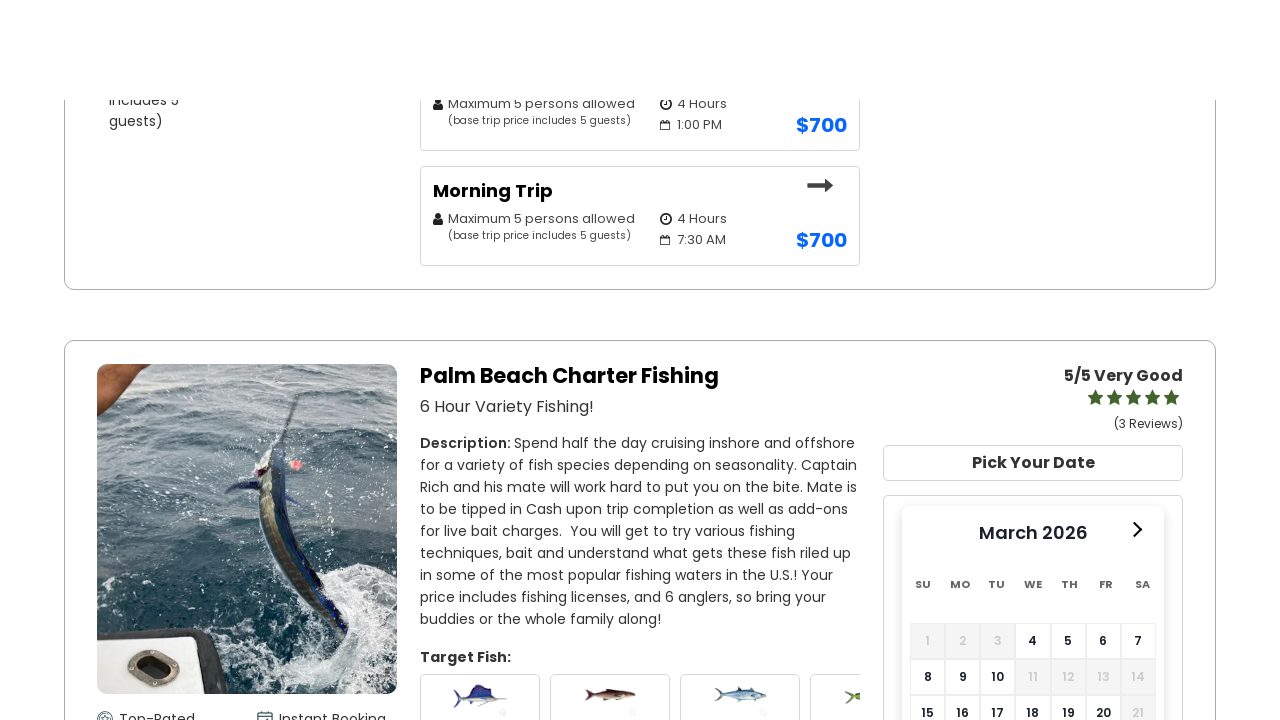

Waited 1 second for content to load at scroll position 3200px
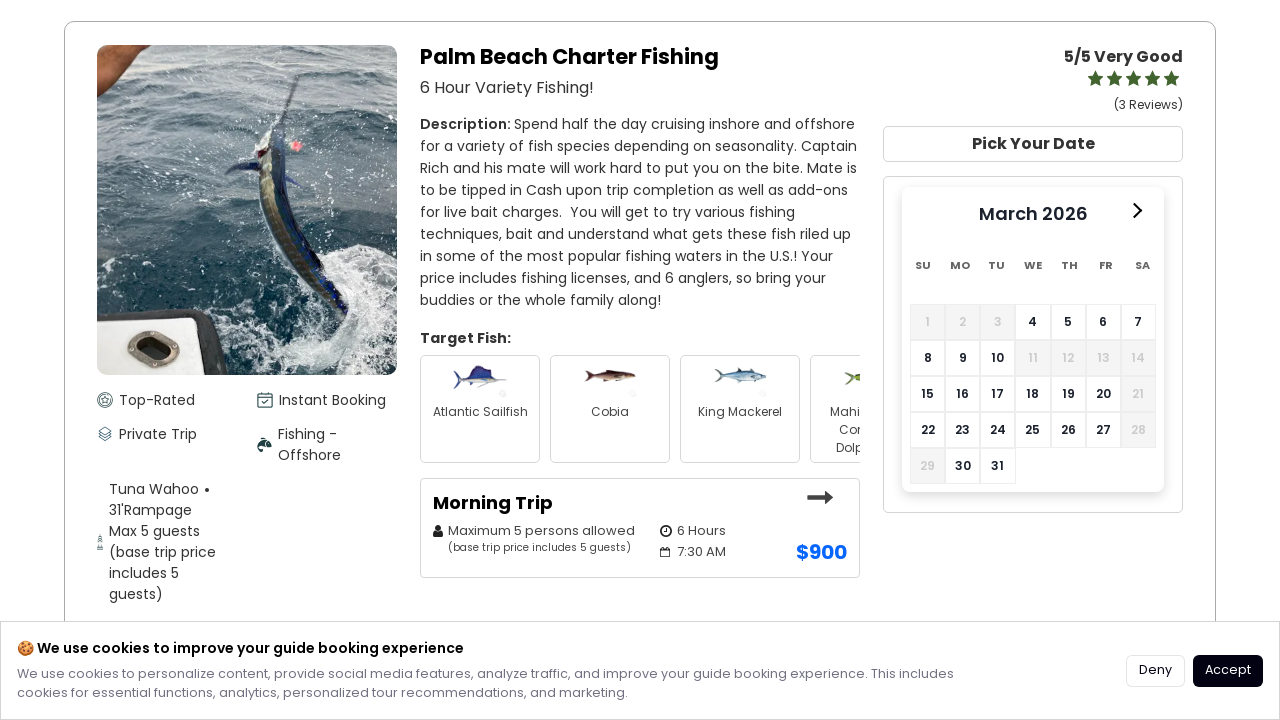

Scrolled to position 3600px
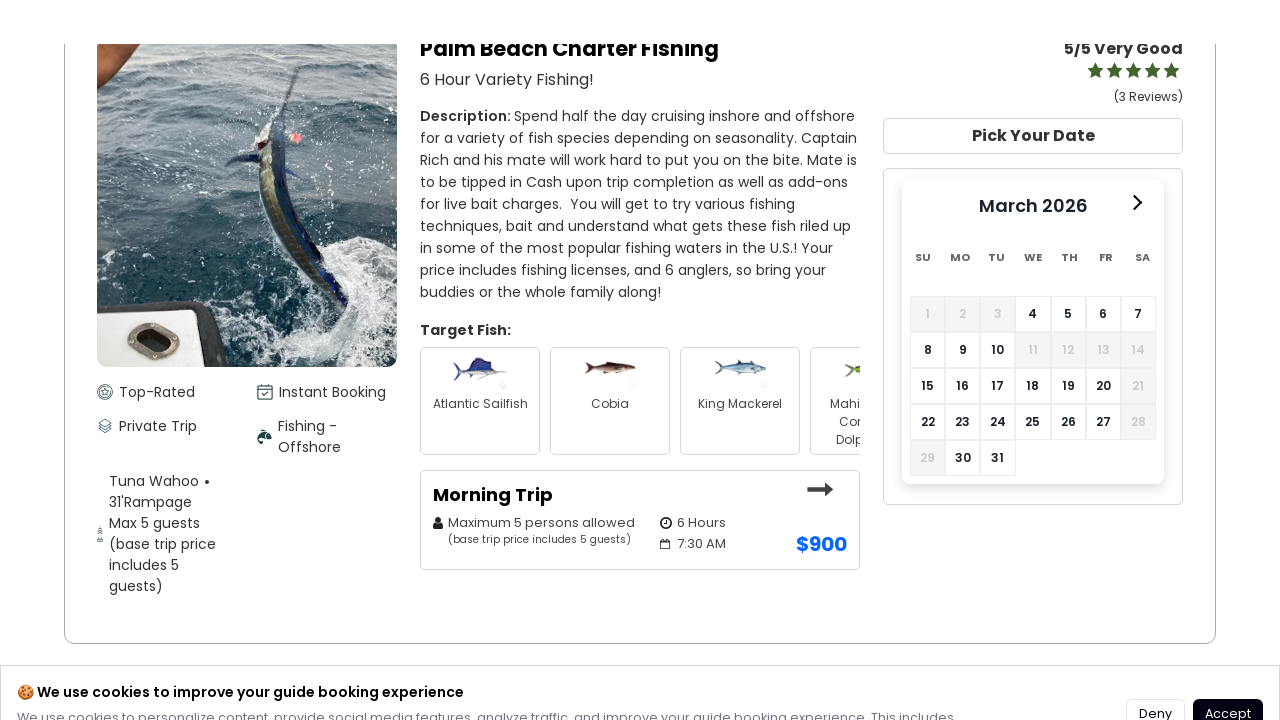

Waited 1 second for content to load at scroll position 3600px
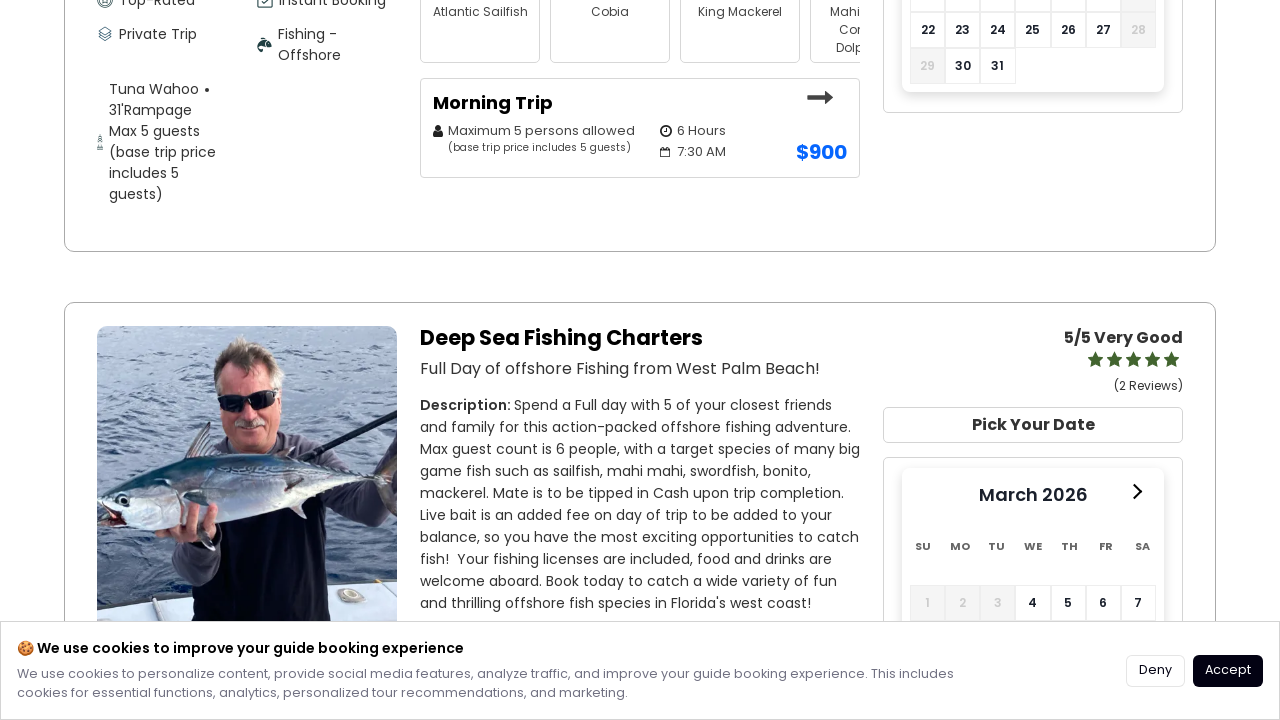

Scrolled to position 4000px
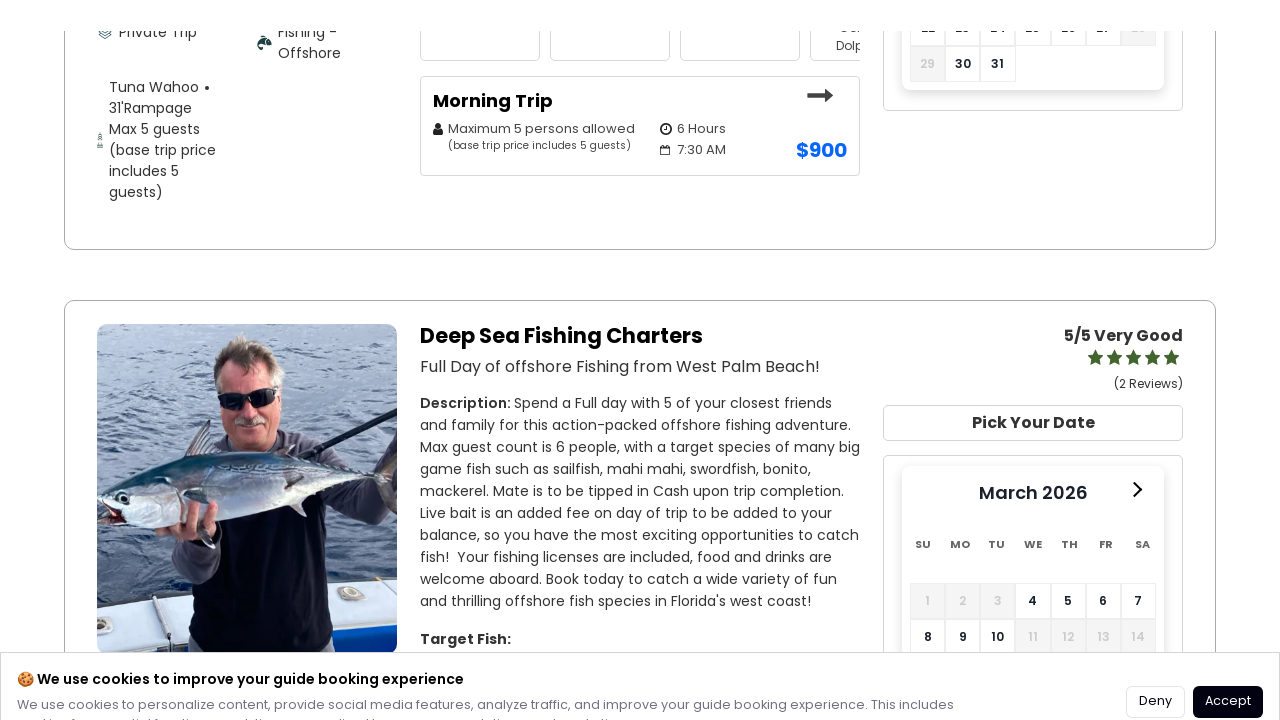

Waited 1 second for content to load at scroll position 4000px
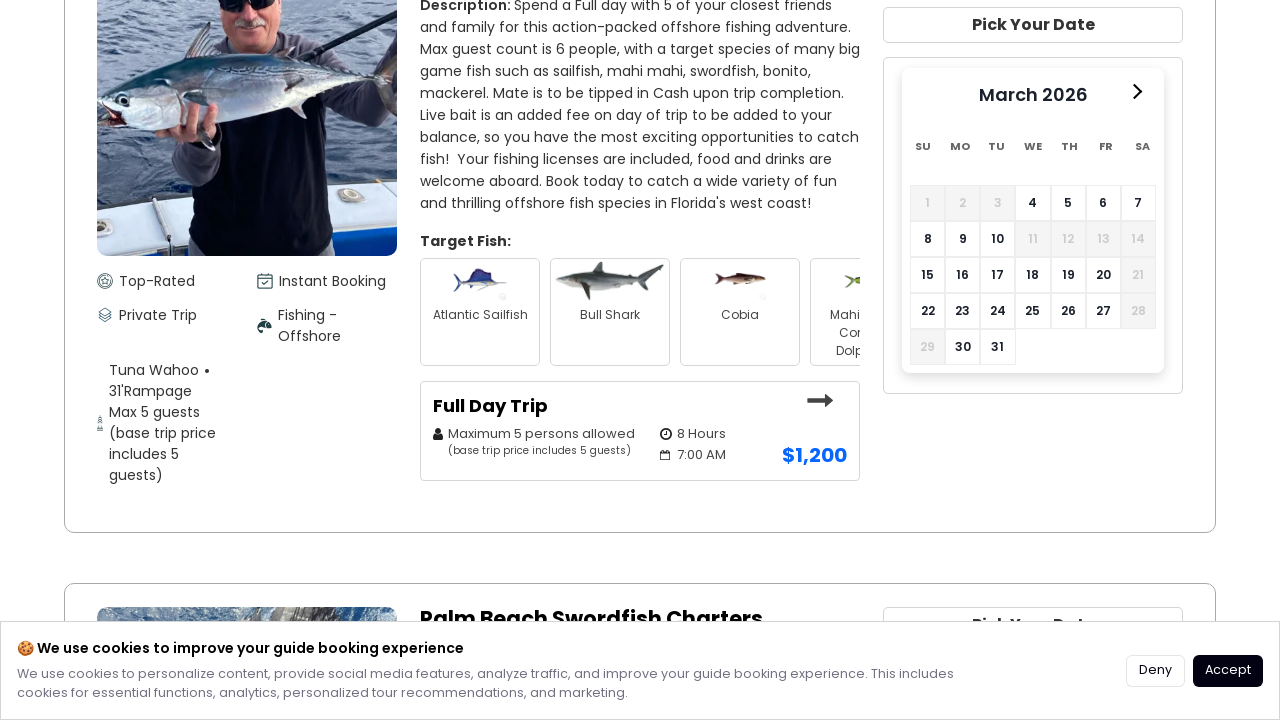

Scrolled to the very bottom of the page (4687px)
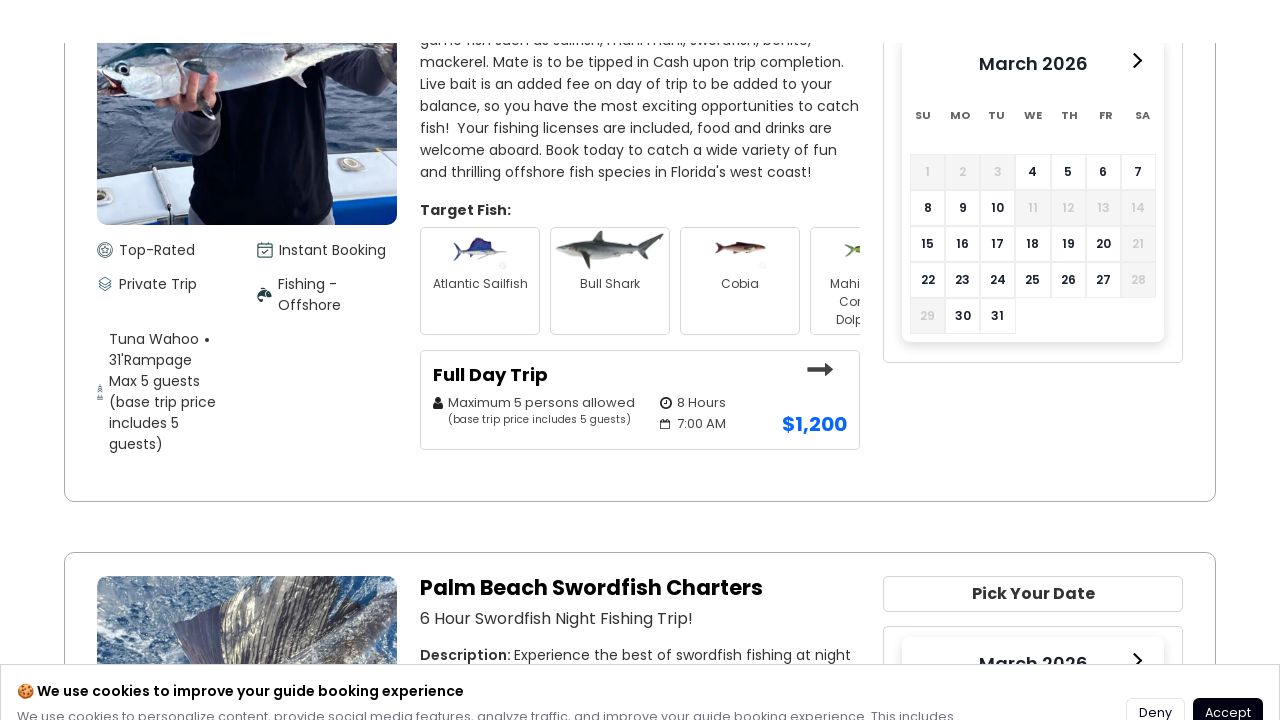

Waited 1 second for final content to load at bottom of page
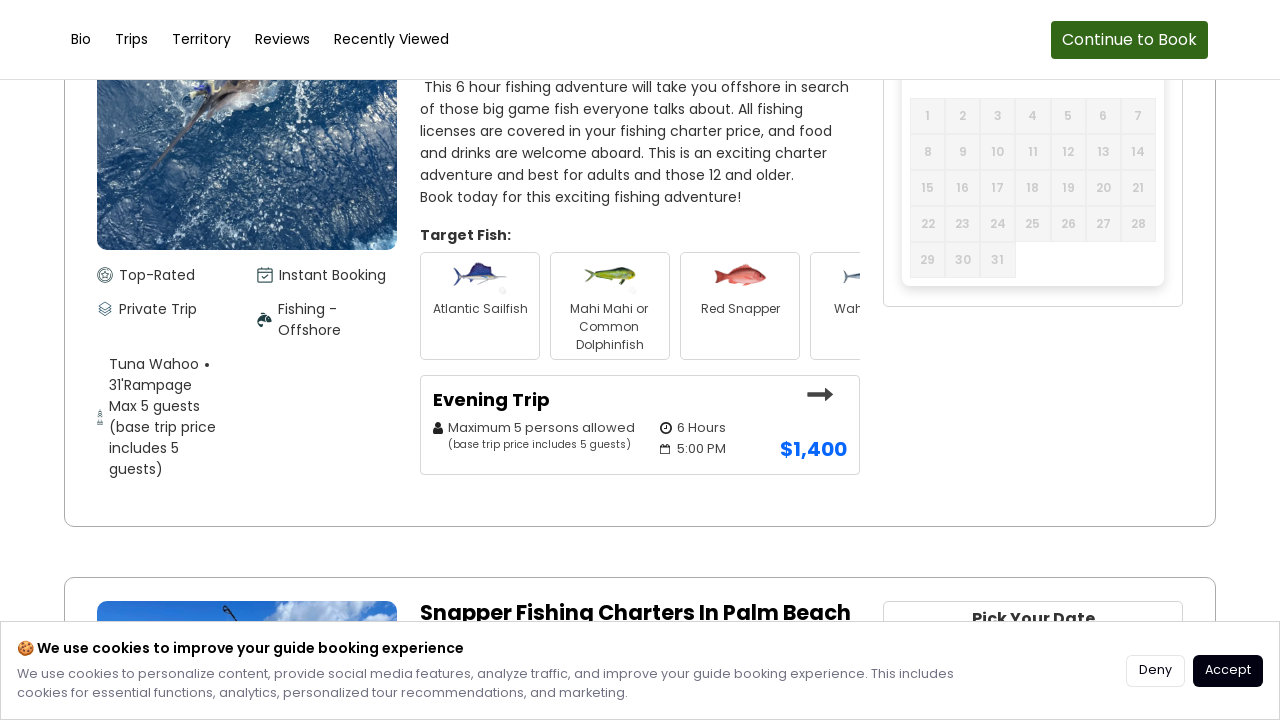

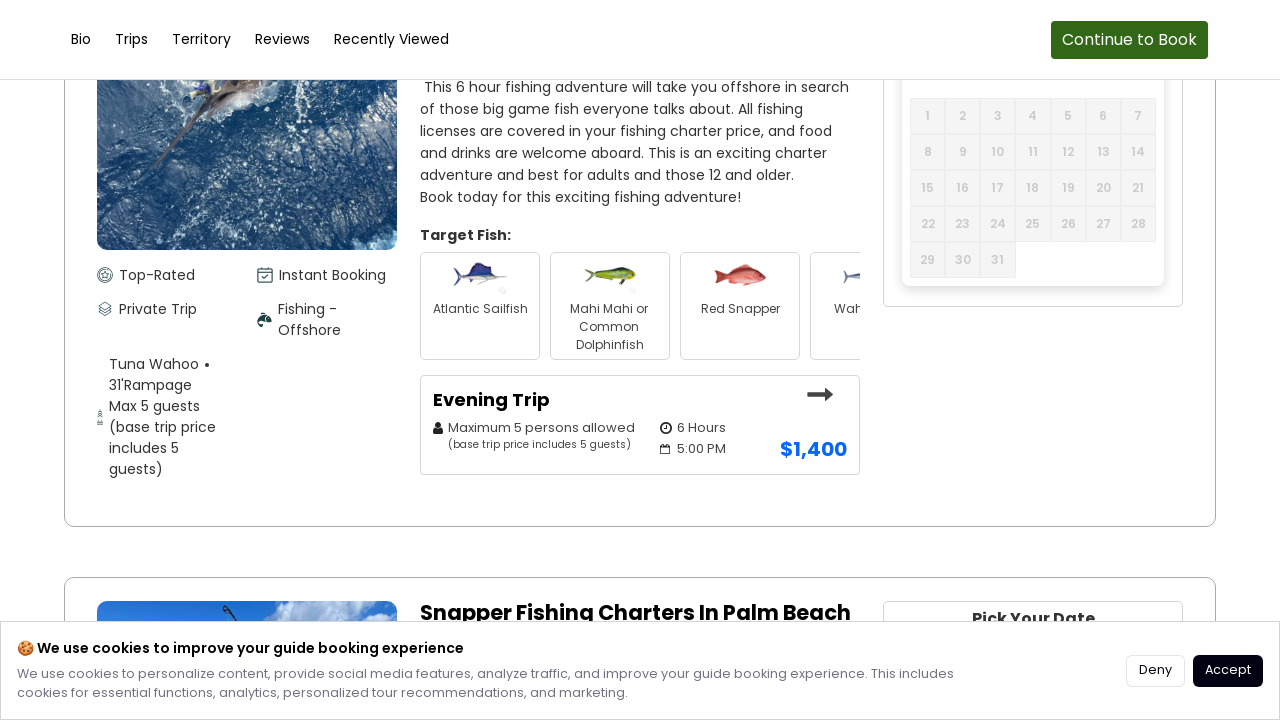